Tests drag and drop functionality by dragging an image element into a target box

Starting URL: https://formy-project.herokuapp.com/dragdrop

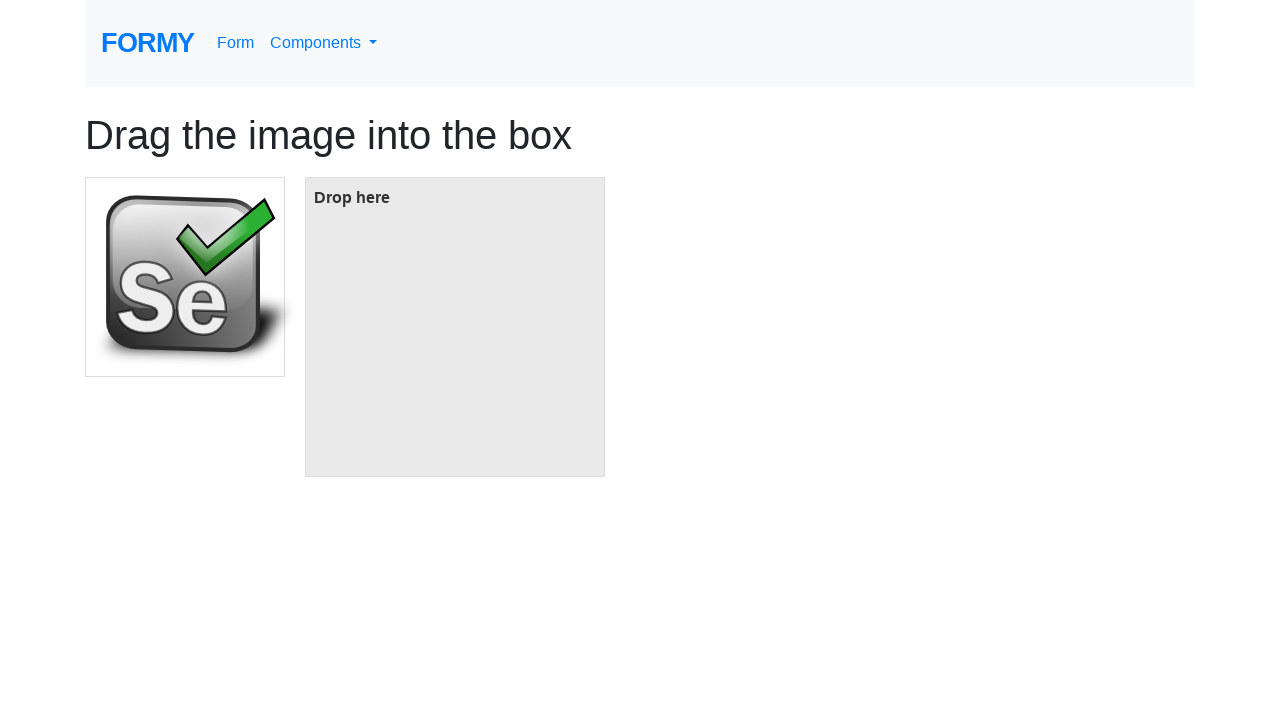

Waited for image element to be present
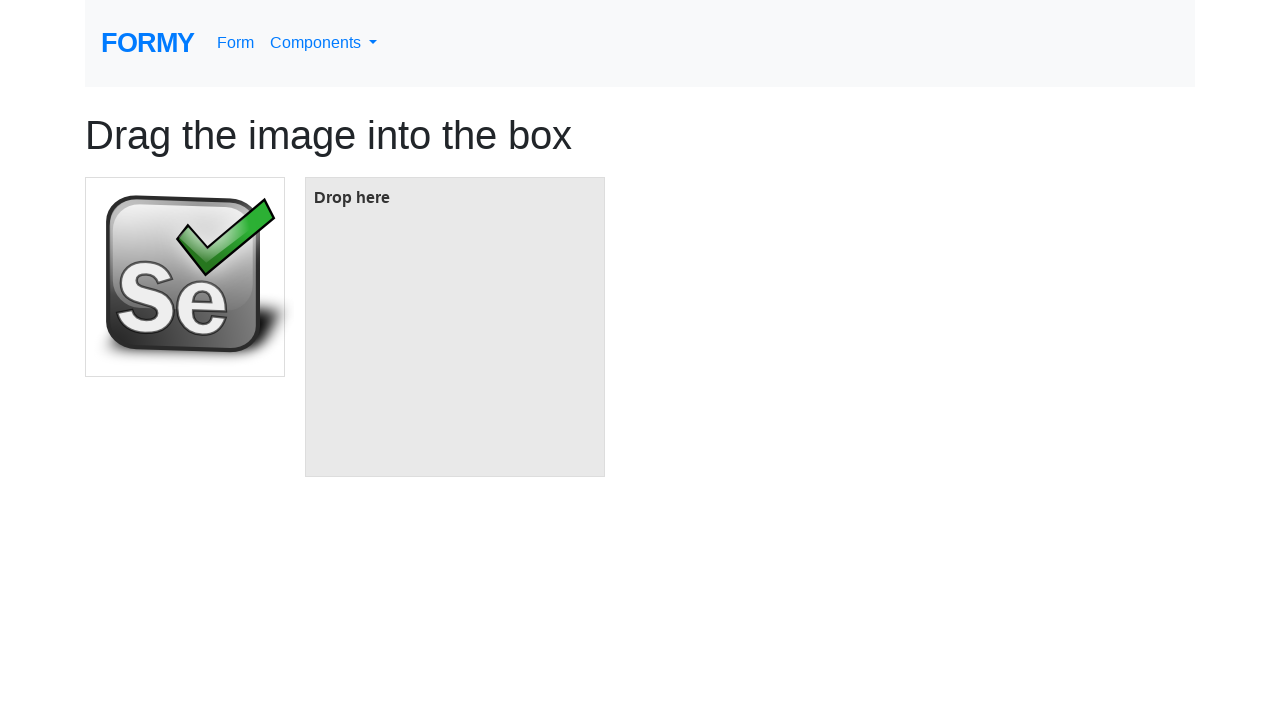

Waited for target box element to be present
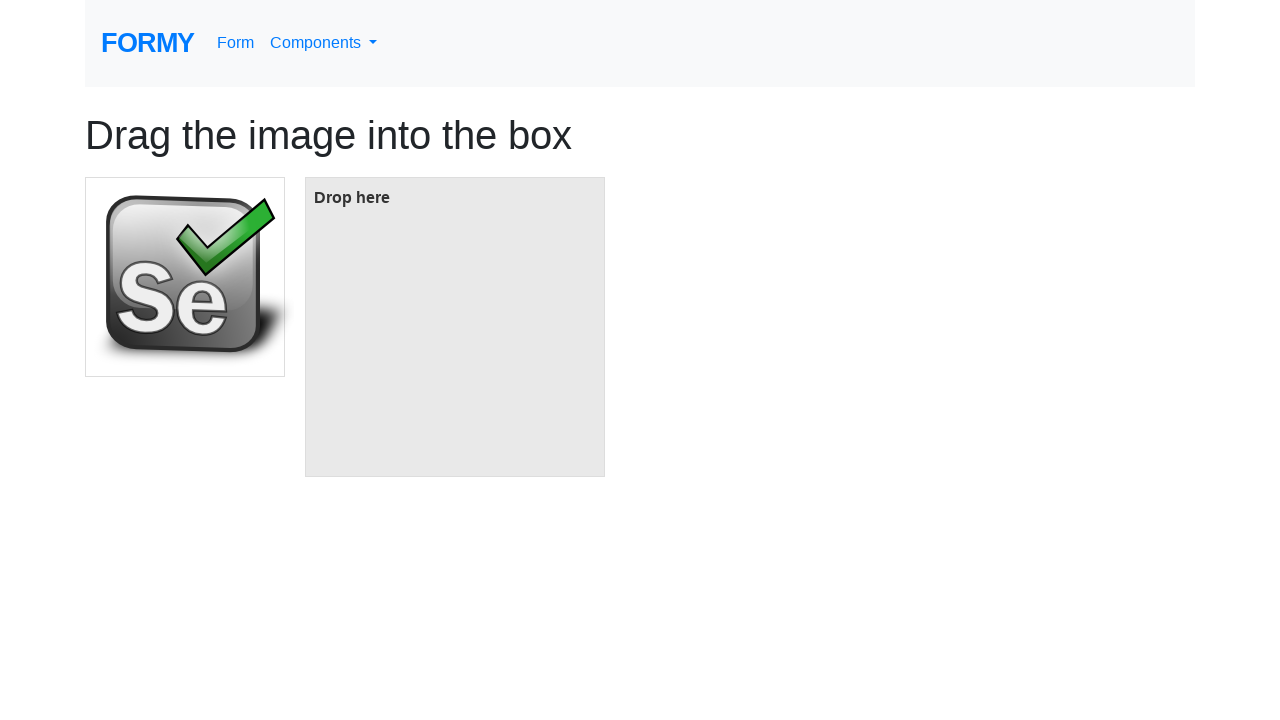

Dragged image element into target box at (455, 327)
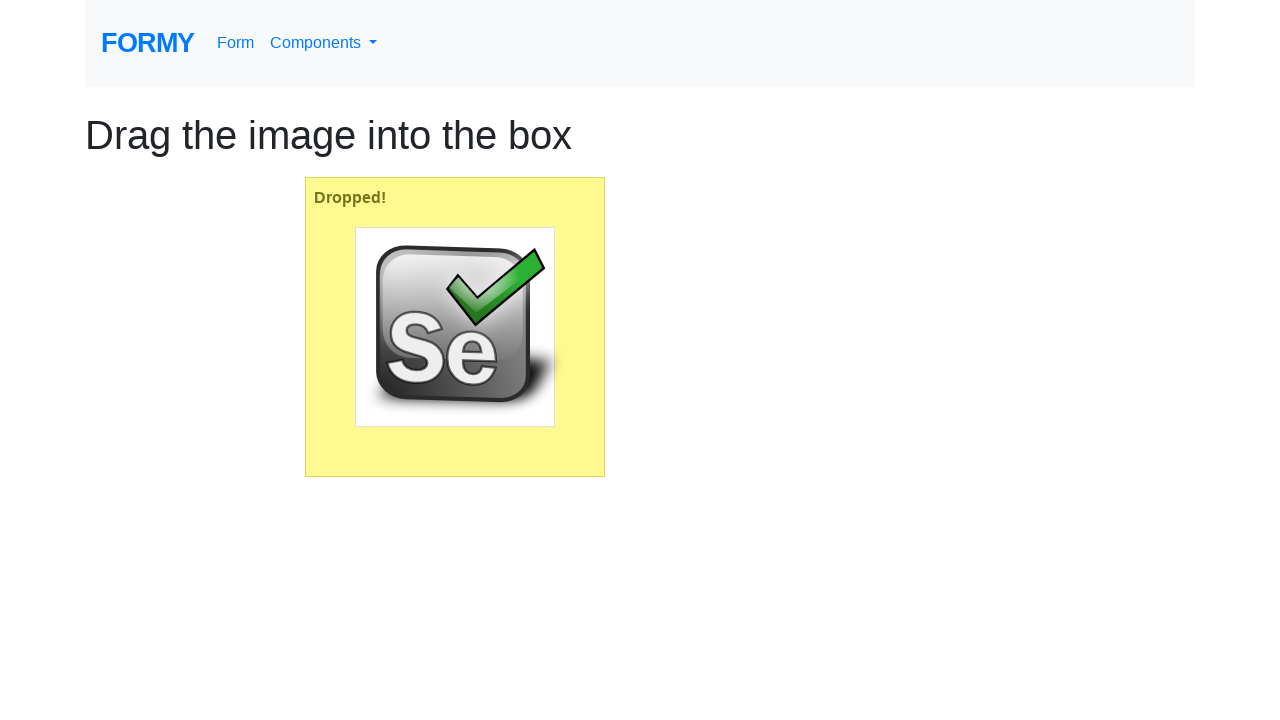

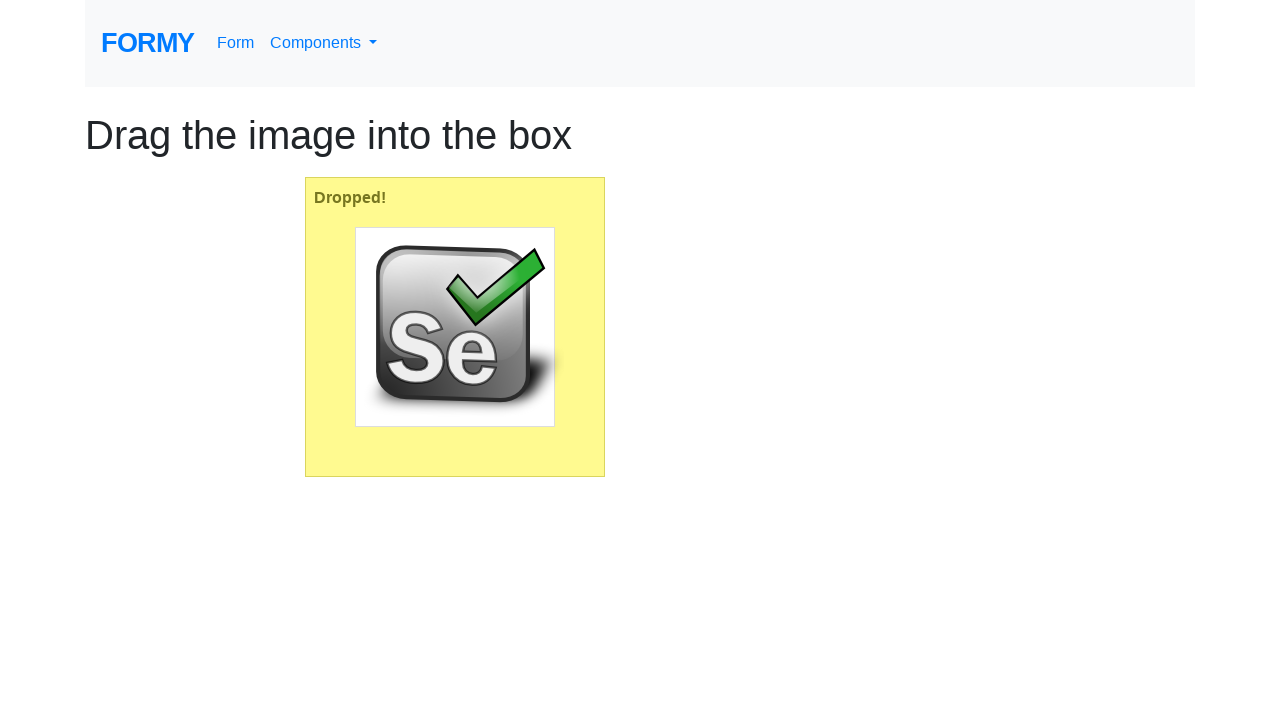